Tests dynamic properties page by waiting for a button to become visible/clickable and then clicking it

Starting URL: https://demoqa.com/dynamic-properties

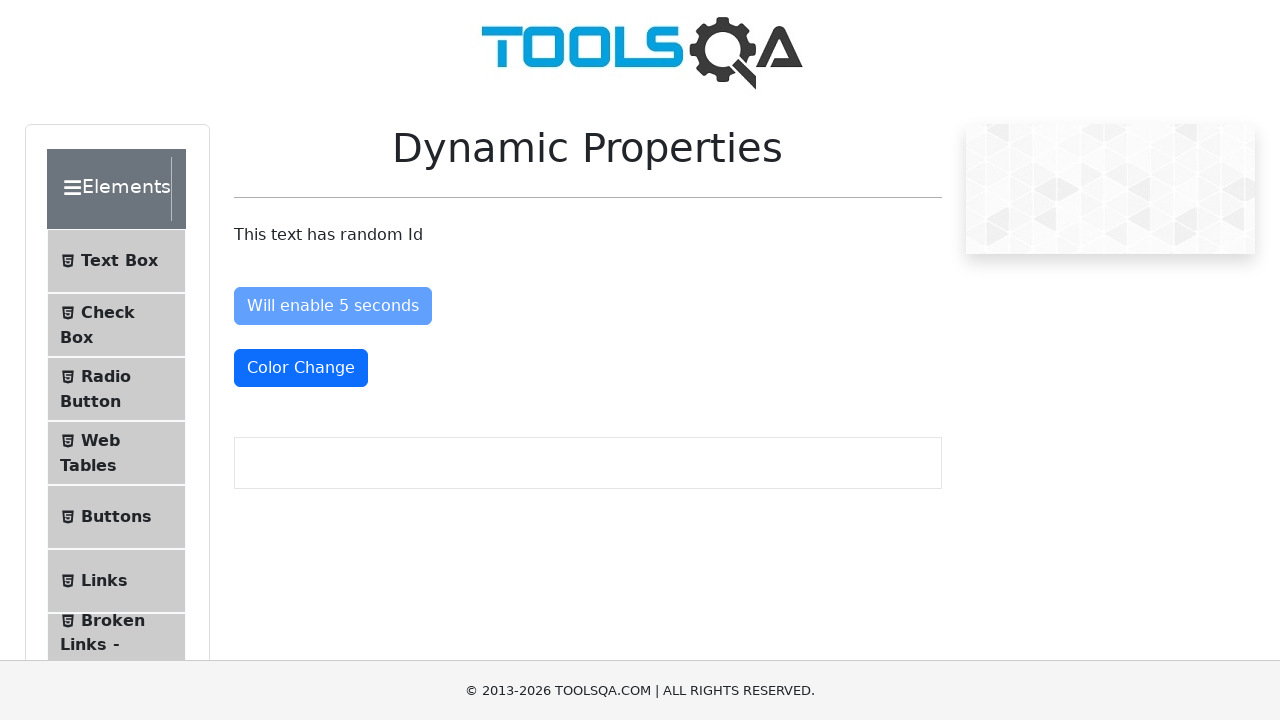

Waited for 'Visible After 5 Seconds' button to become visible
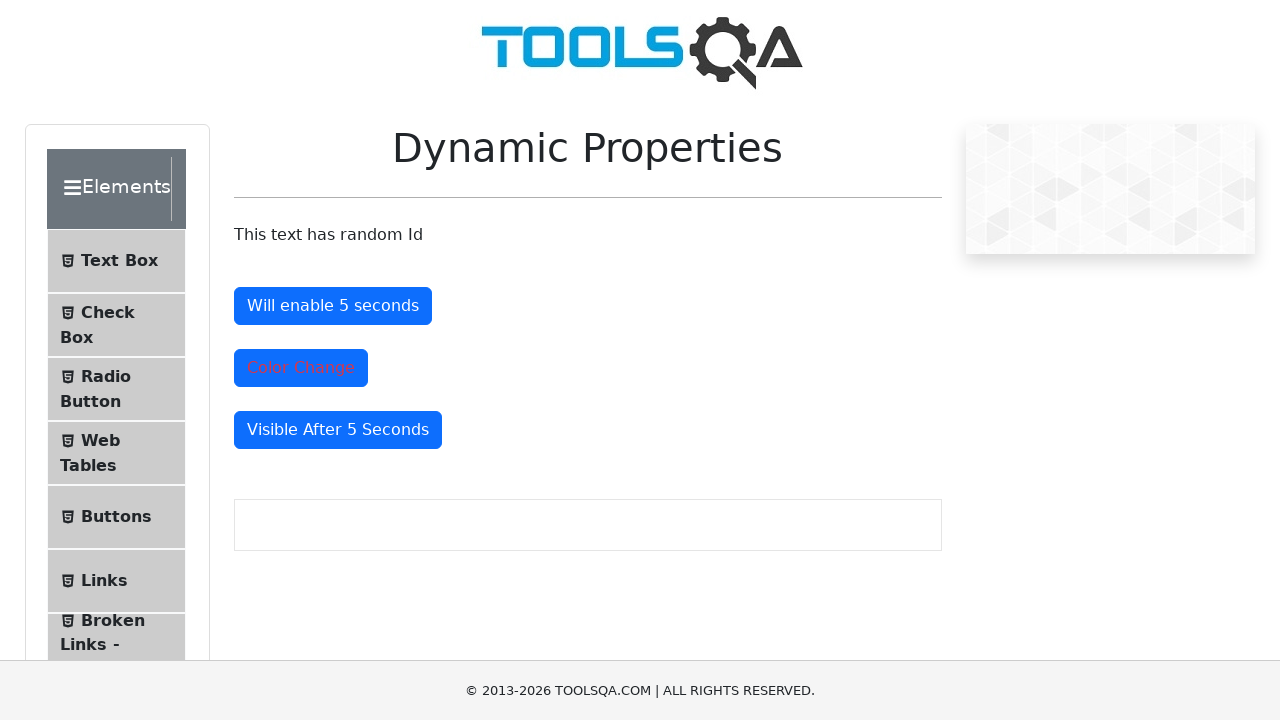

Clicked the 'Visible After 5 Seconds' button at (338, 430) on xpath=//button[@id='visibleAfter']
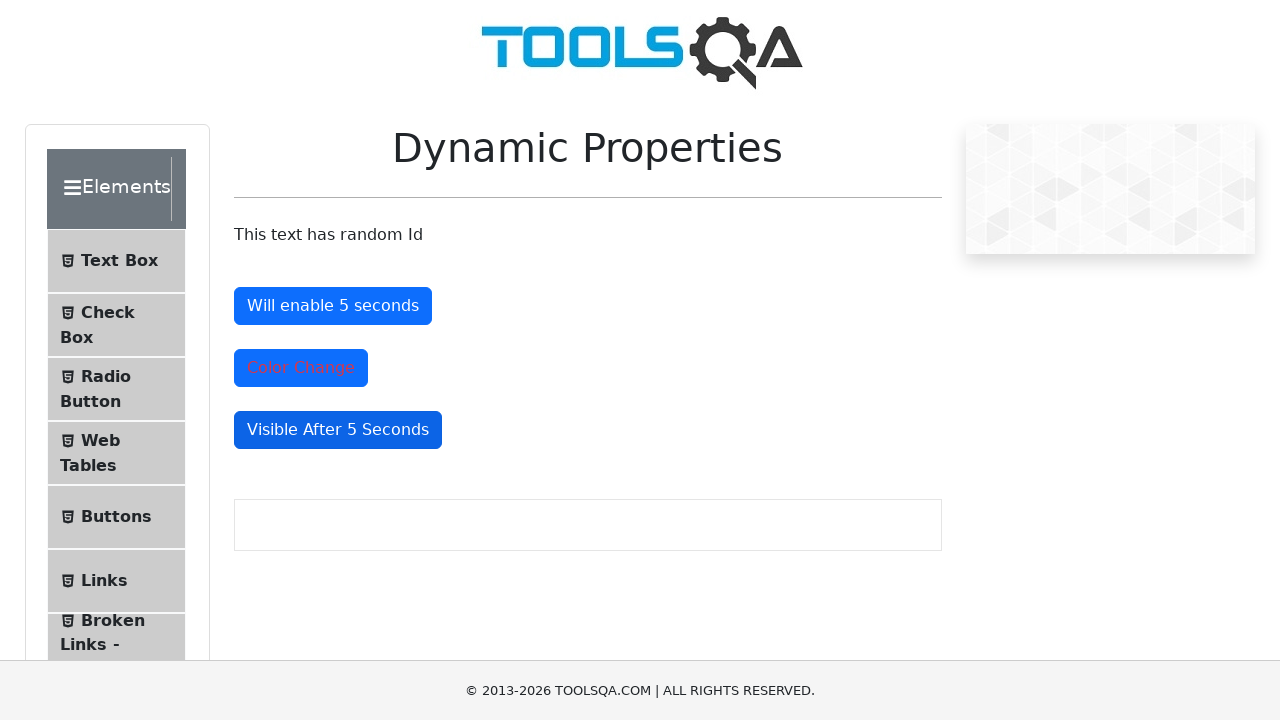

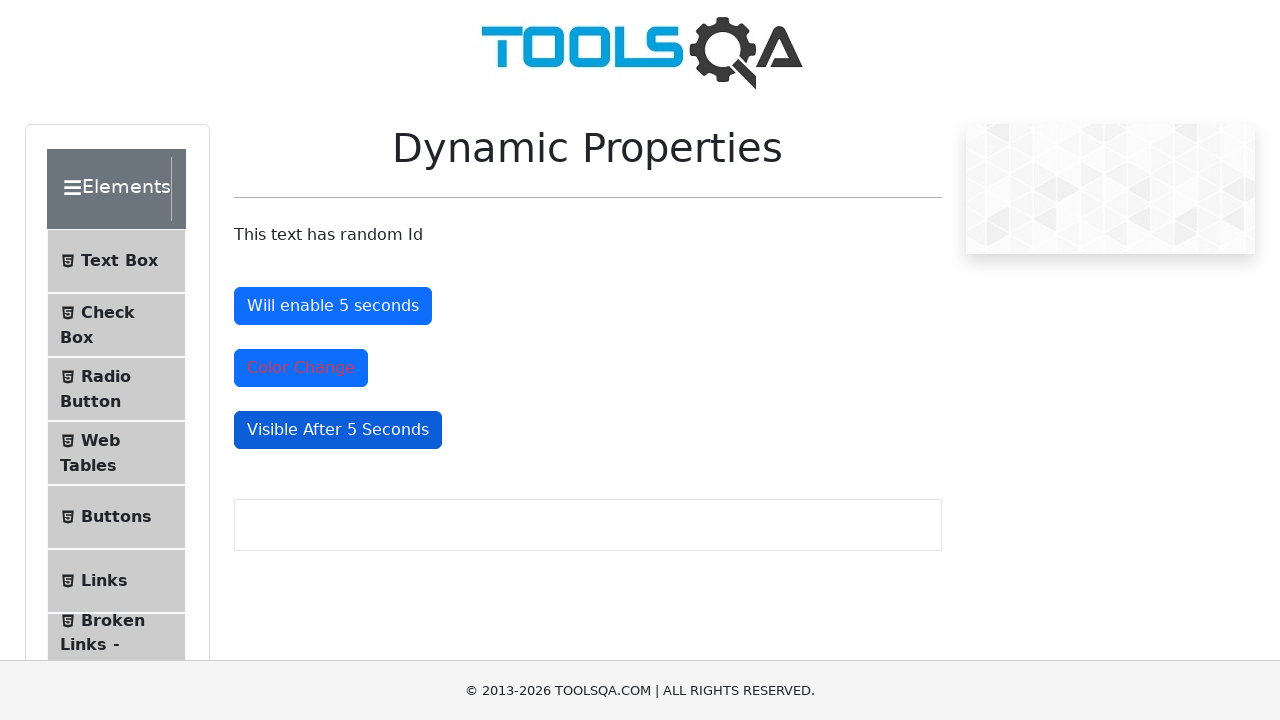